Tests dropdown/select element functionality by selecting options using different methods (by index, by visible text, by value) and then iterating through all available options in the dropdown.

Starting URL: https://www.syntaxprojects.com/basic-select-dropdown-demo.php

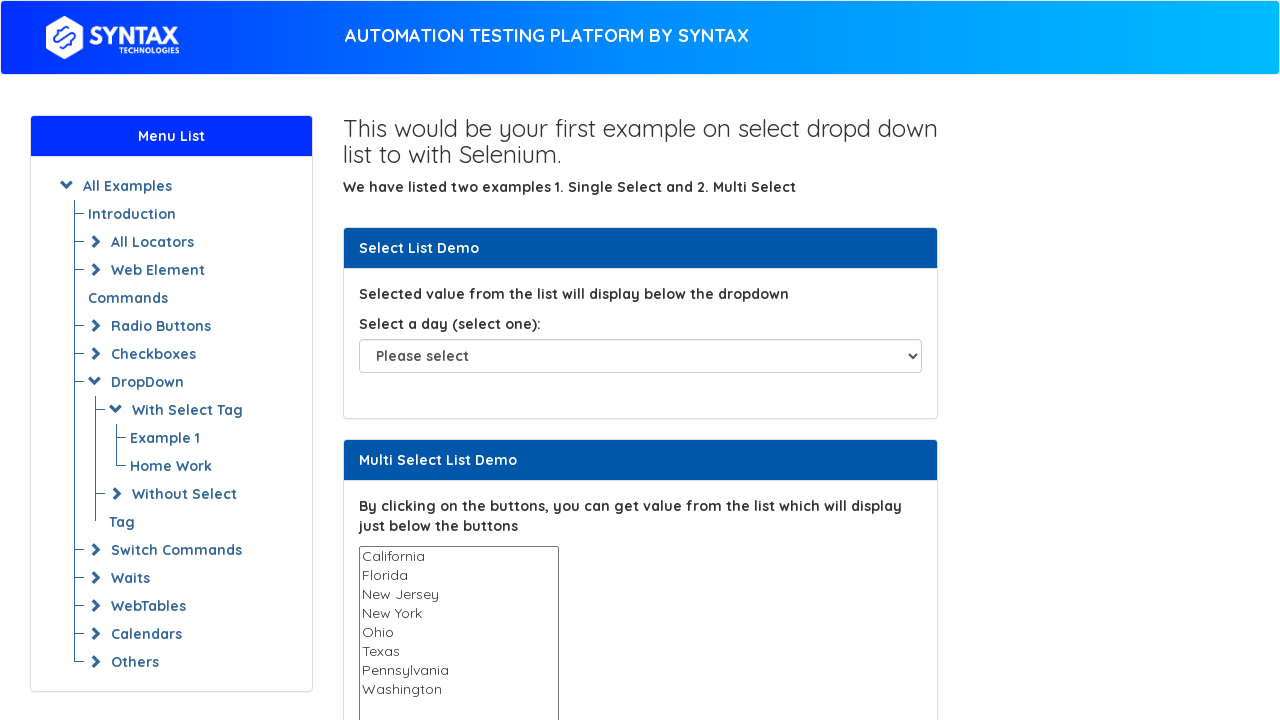

Selected 4th dropdown option by index (index 3) on #select-demo
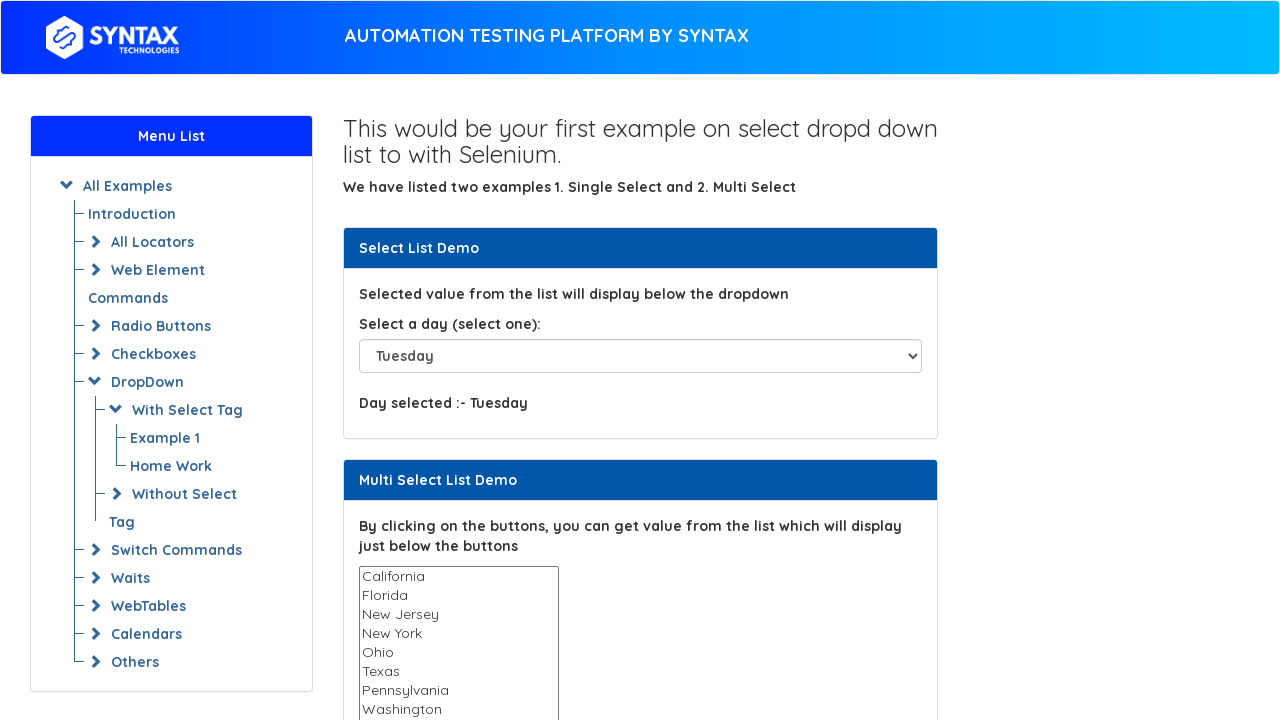

Selected dropdown option by visible text 'Thursday' on #select-demo
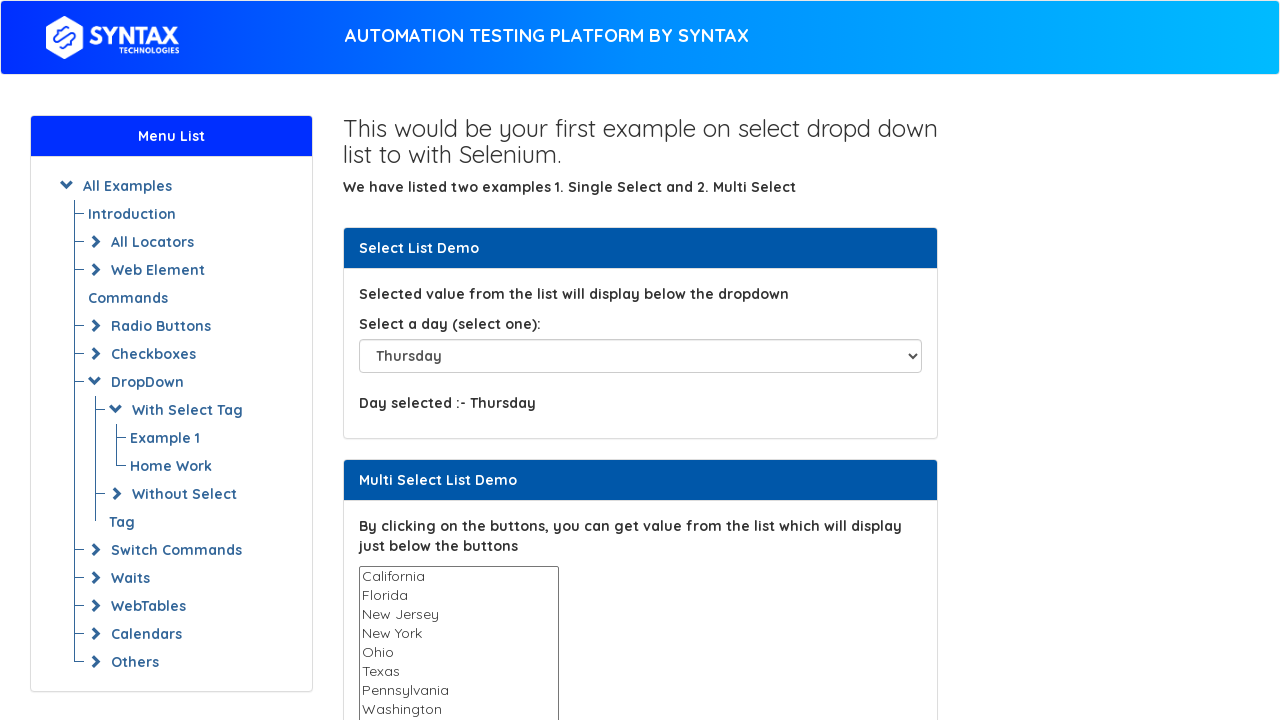

Selected dropdown option by value 'Sunday' on #select-demo
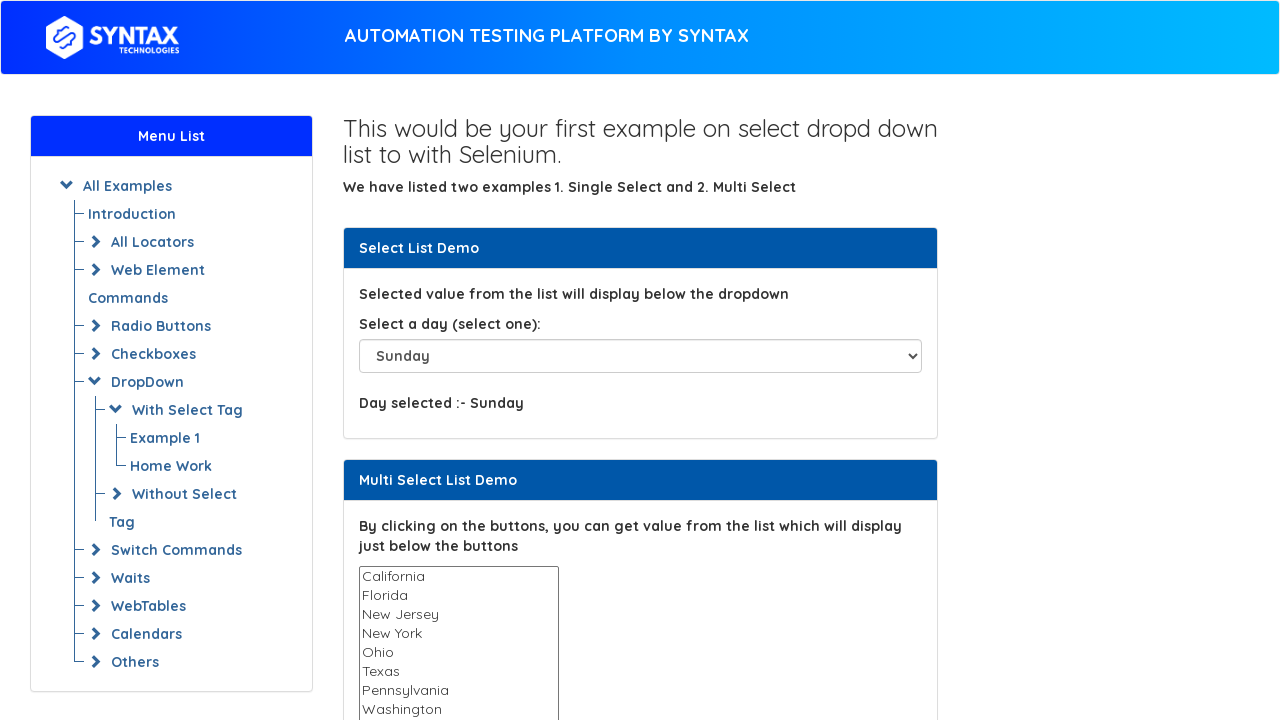

Retrieved all dropdown options
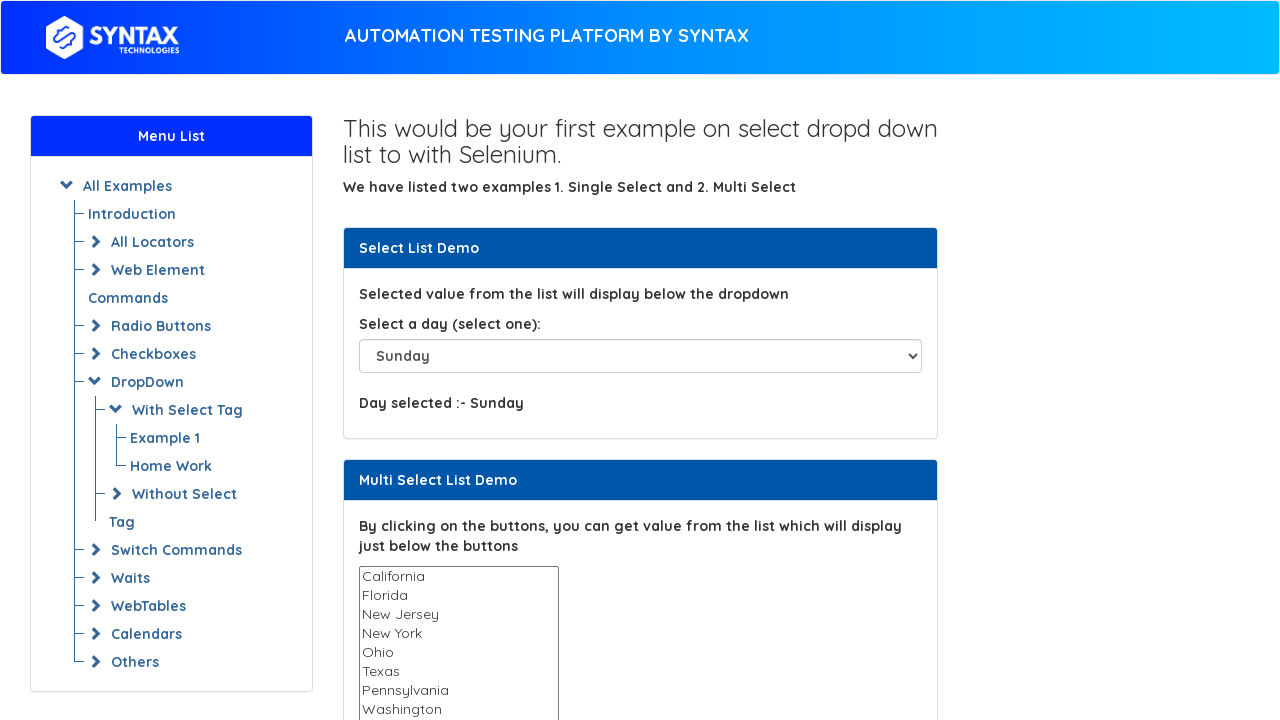

Selected dropdown option at index 1 on #select-demo
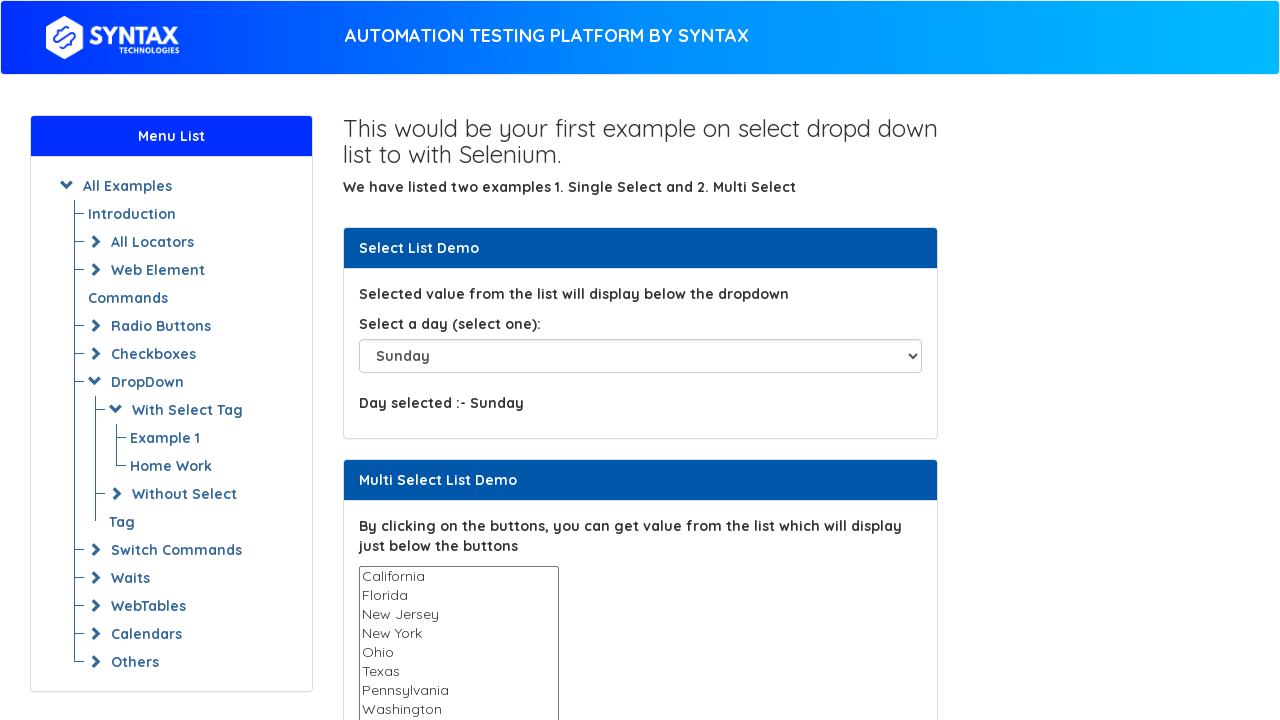

Waited 1000ms after selecting option at index 1
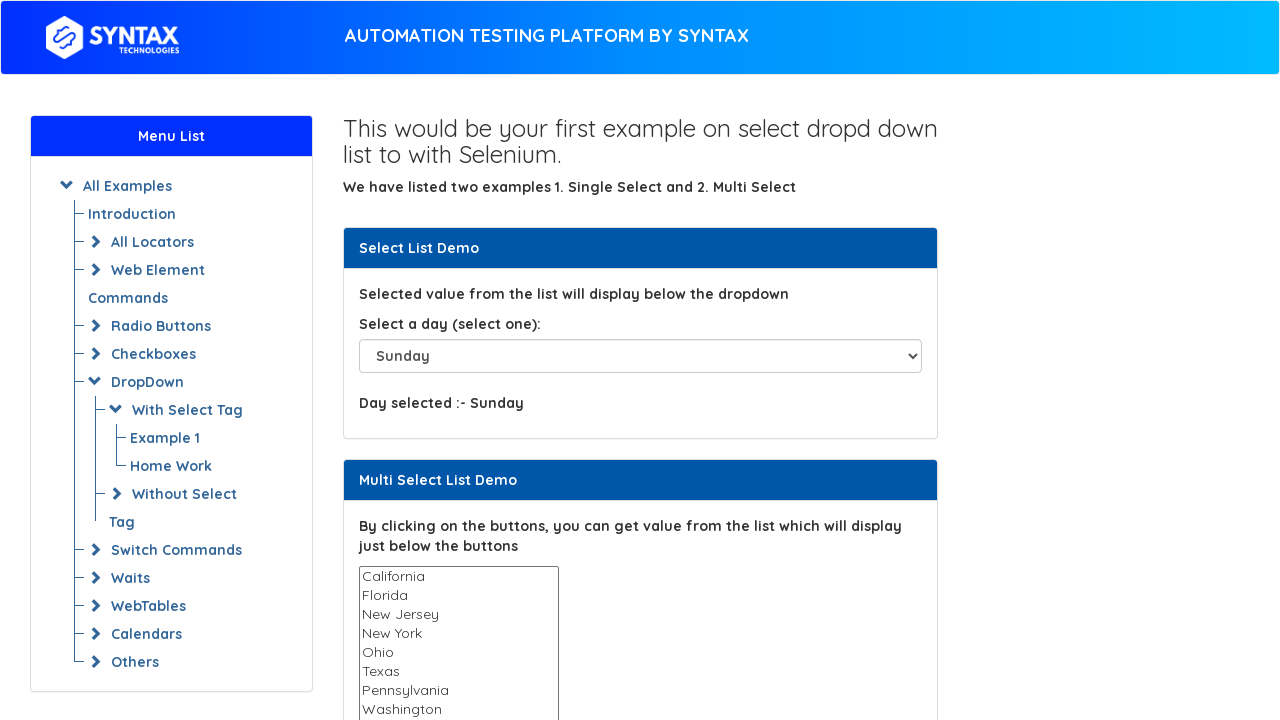

Selected dropdown option at index 2 on #select-demo
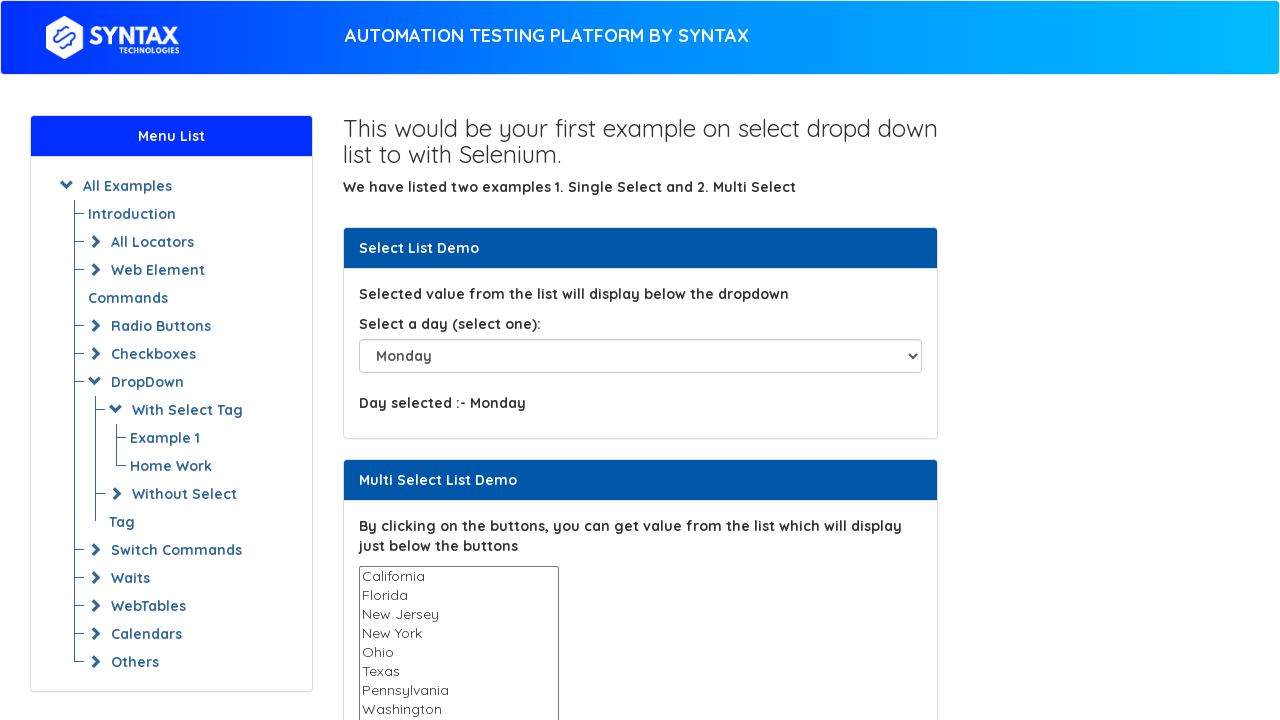

Waited 1000ms after selecting option at index 2
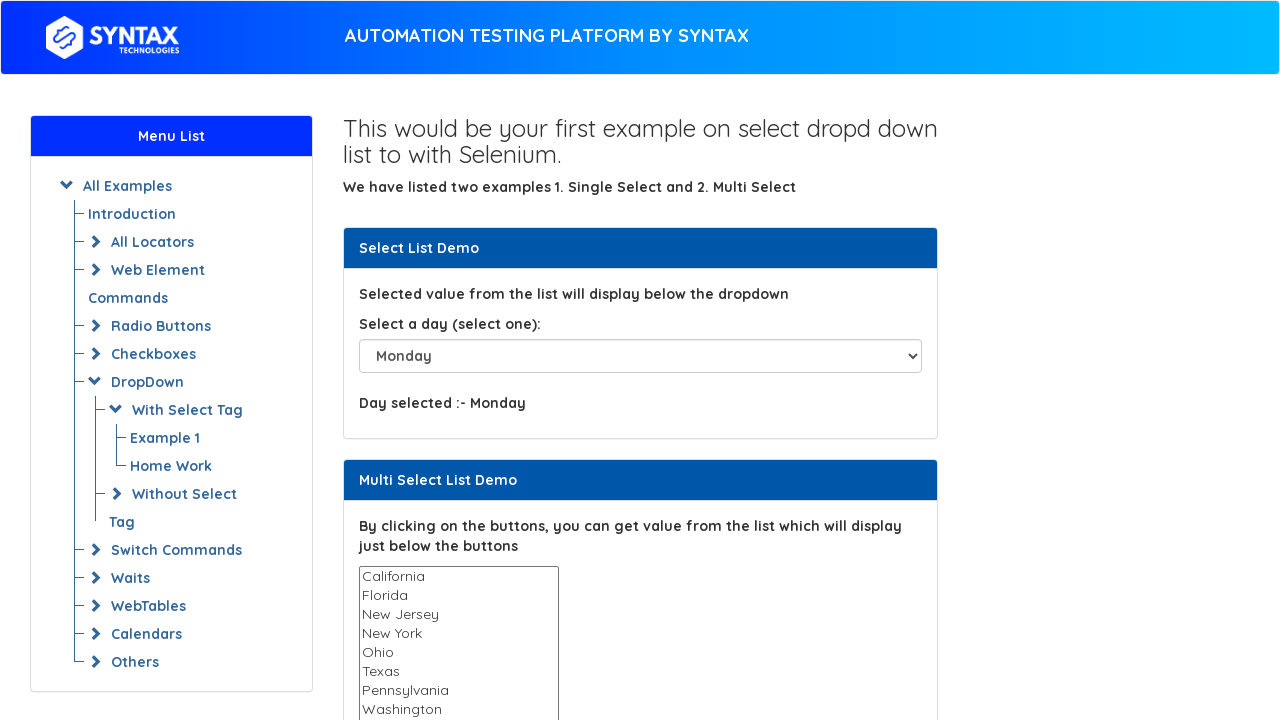

Selected dropdown option at index 3 on #select-demo
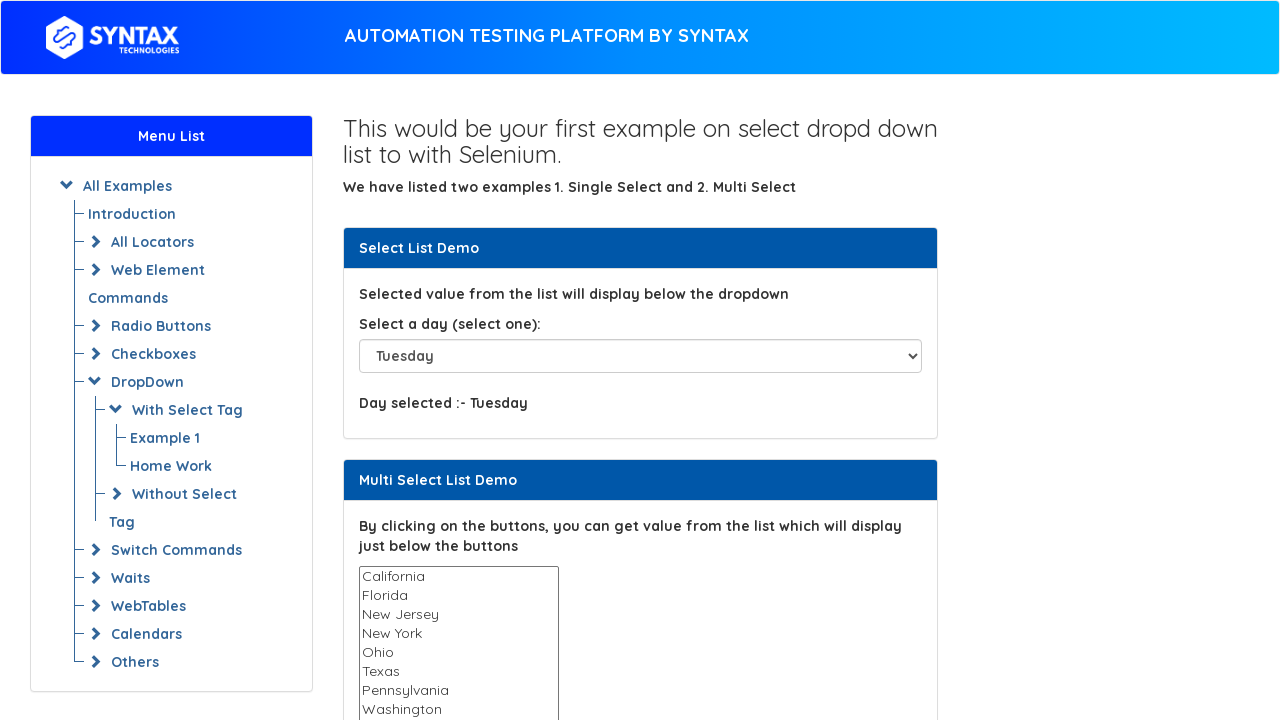

Waited 1000ms after selecting option at index 3
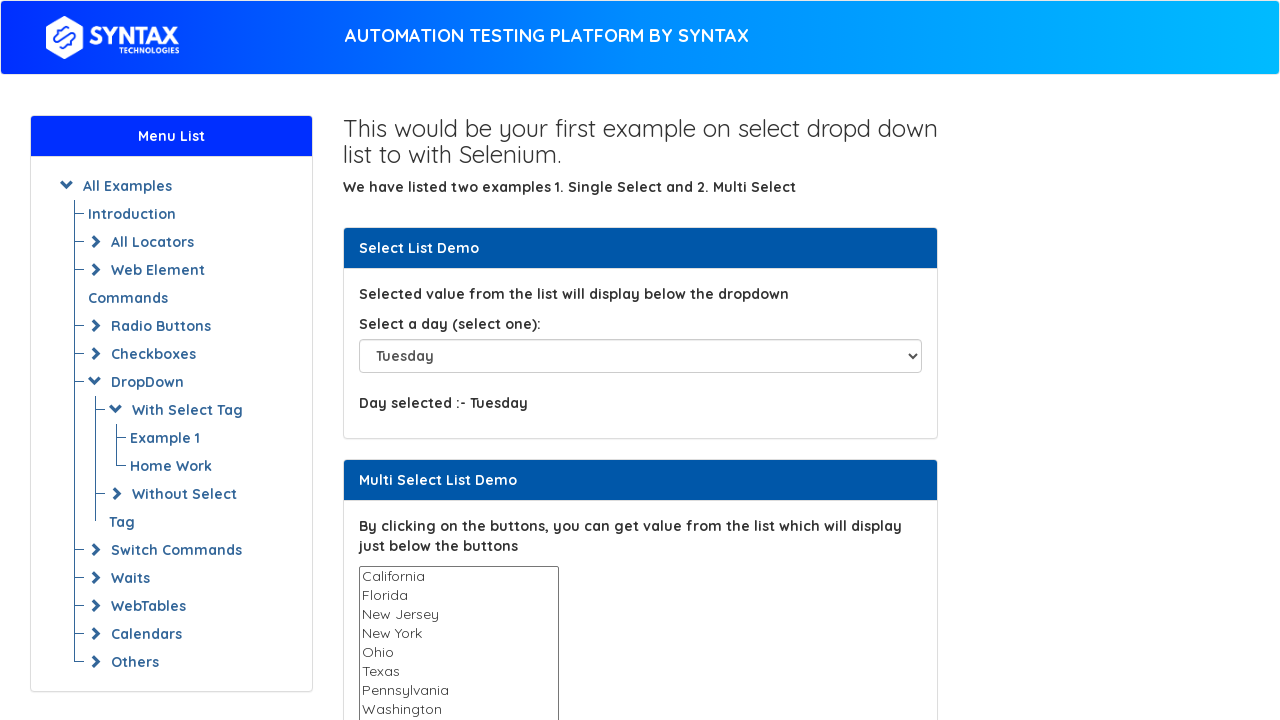

Selected dropdown option at index 4 on #select-demo
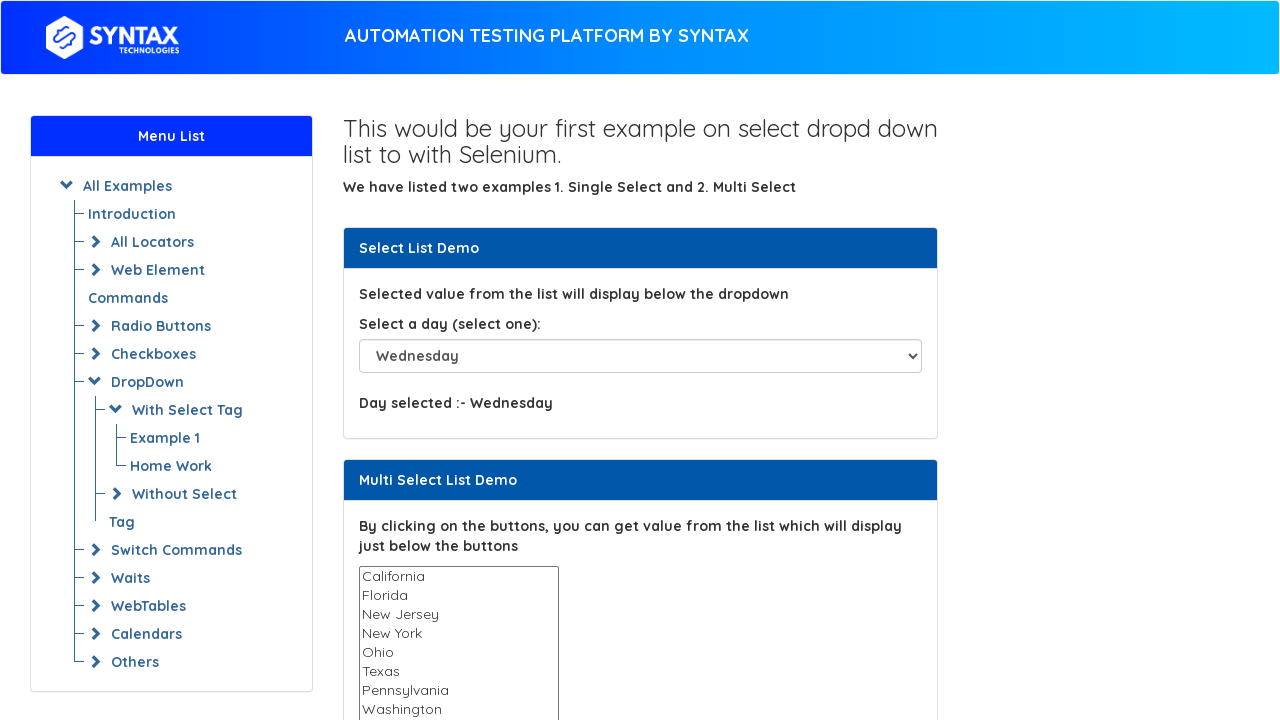

Waited 1000ms after selecting option at index 4
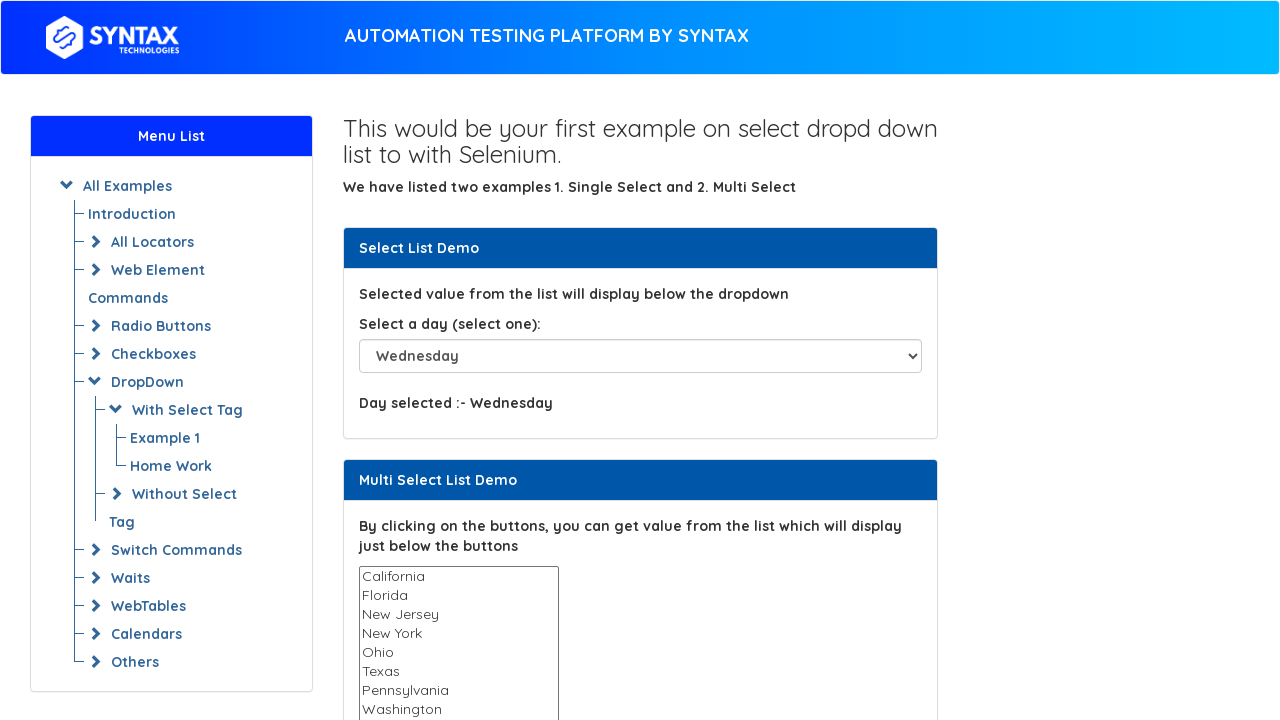

Selected dropdown option at index 5 on #select-demo
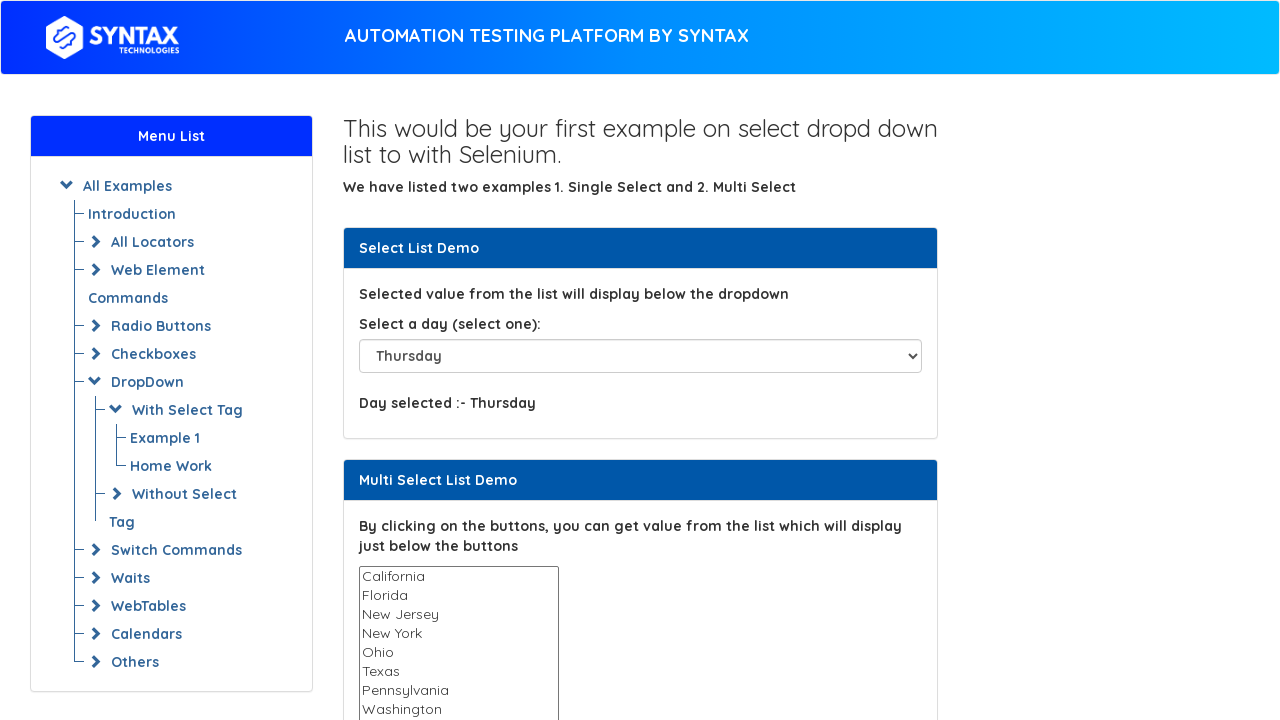

Waited 1000ms after selecting option at index 5
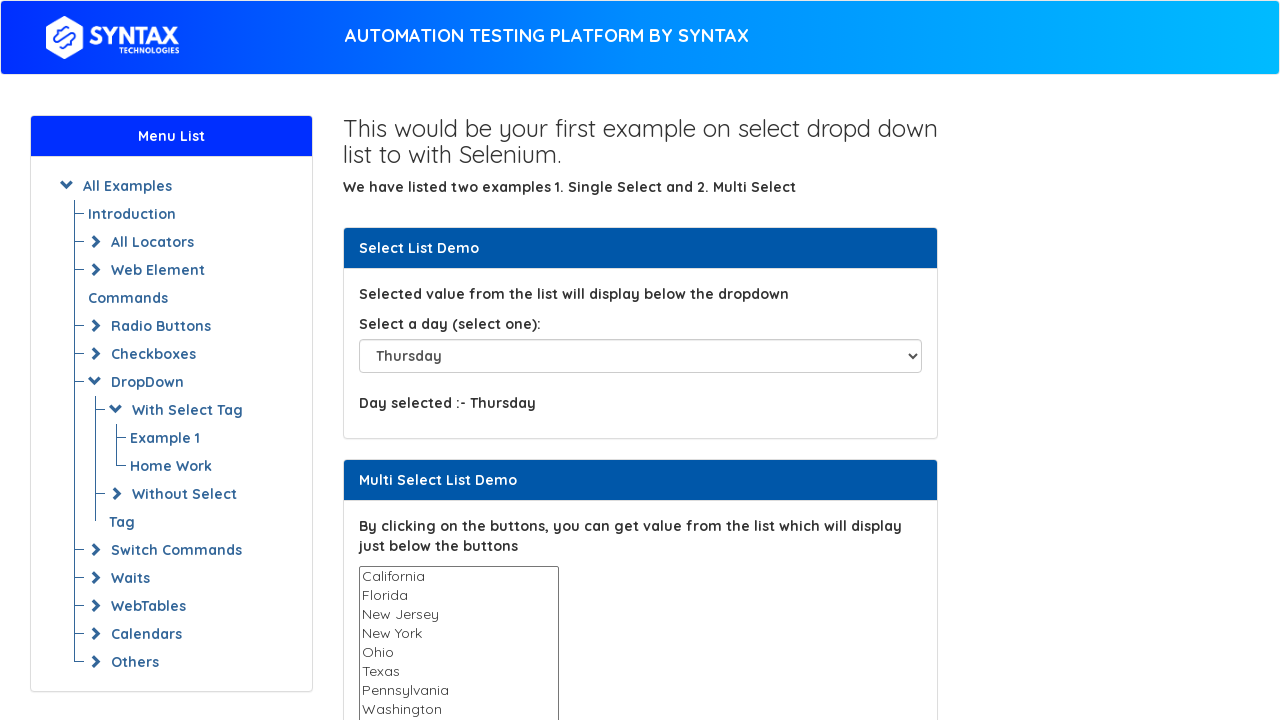

Selected dropdown option at index 6 on #select-demo
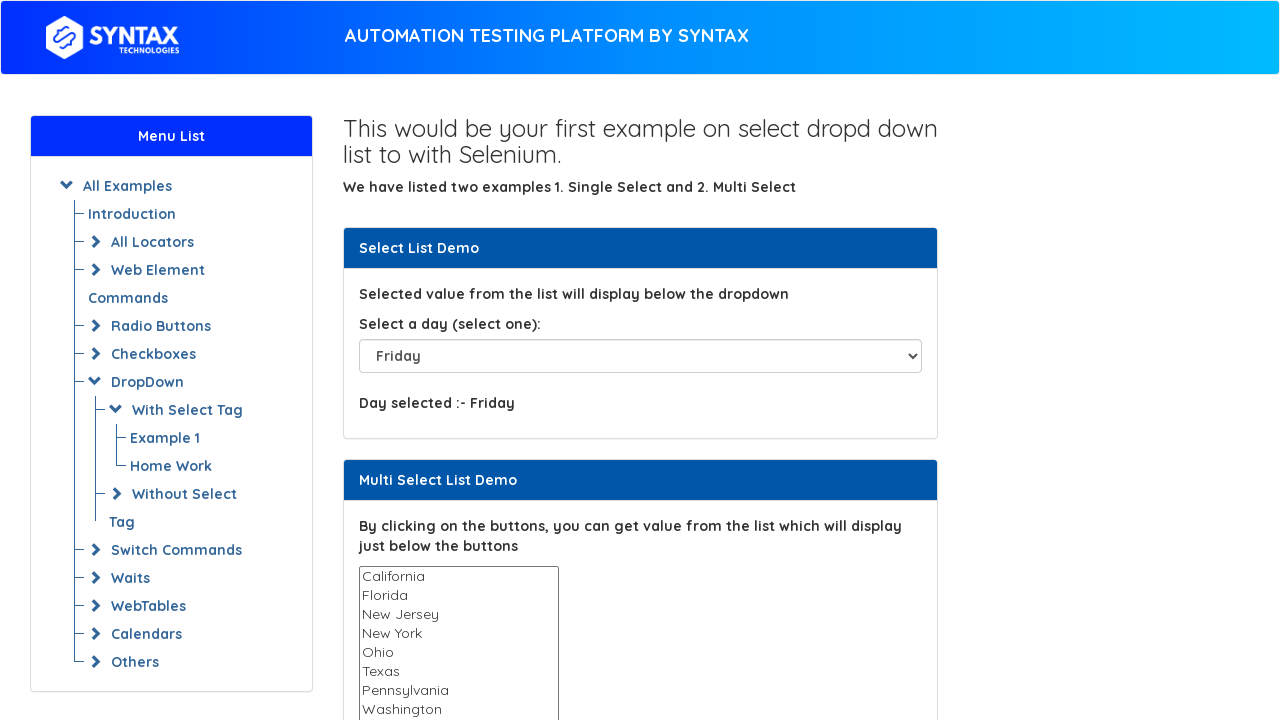

Waited 1000ms after selecting option at index 6
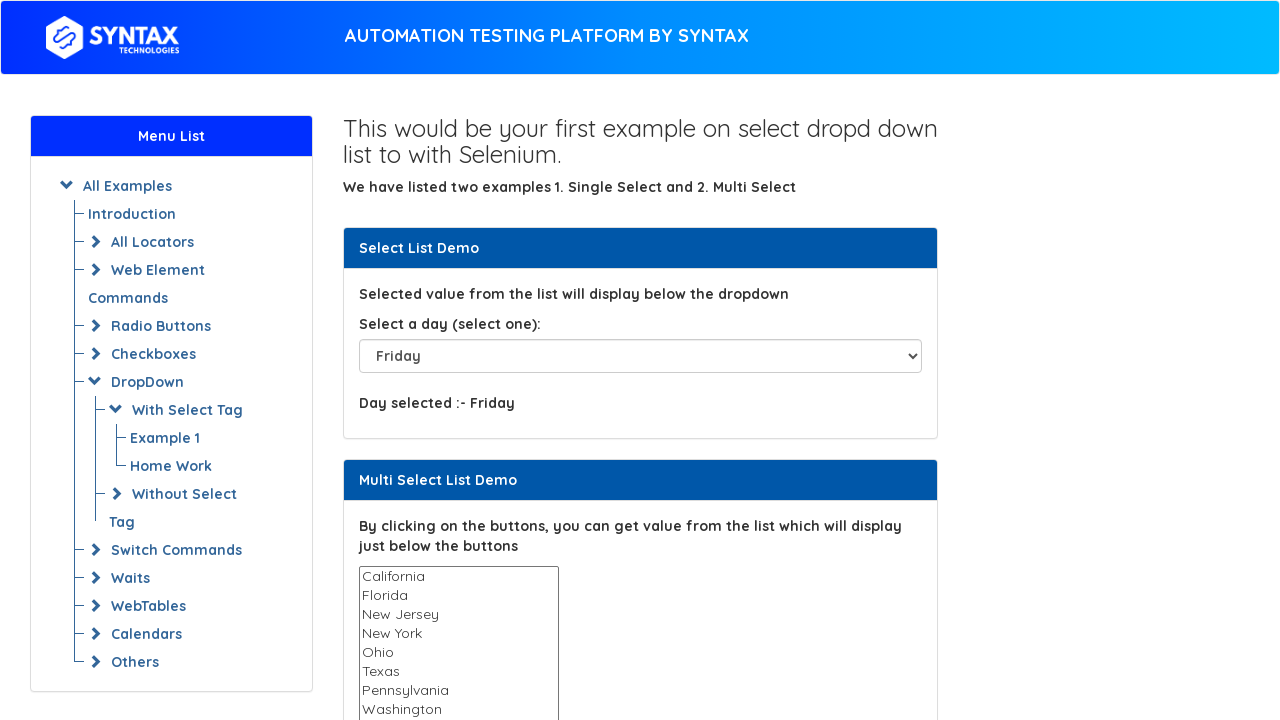

Selected dropdown option at index 7 on #select-demo
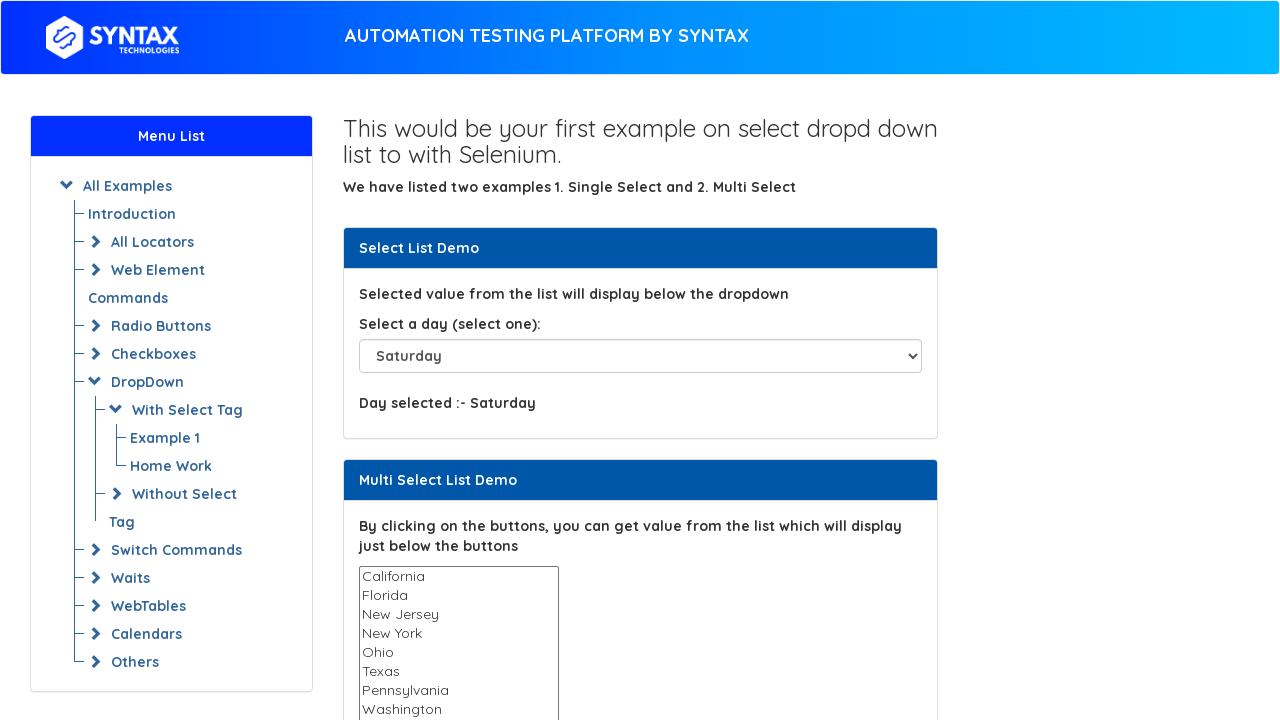

Waited 1000ms after selecting option at index 7
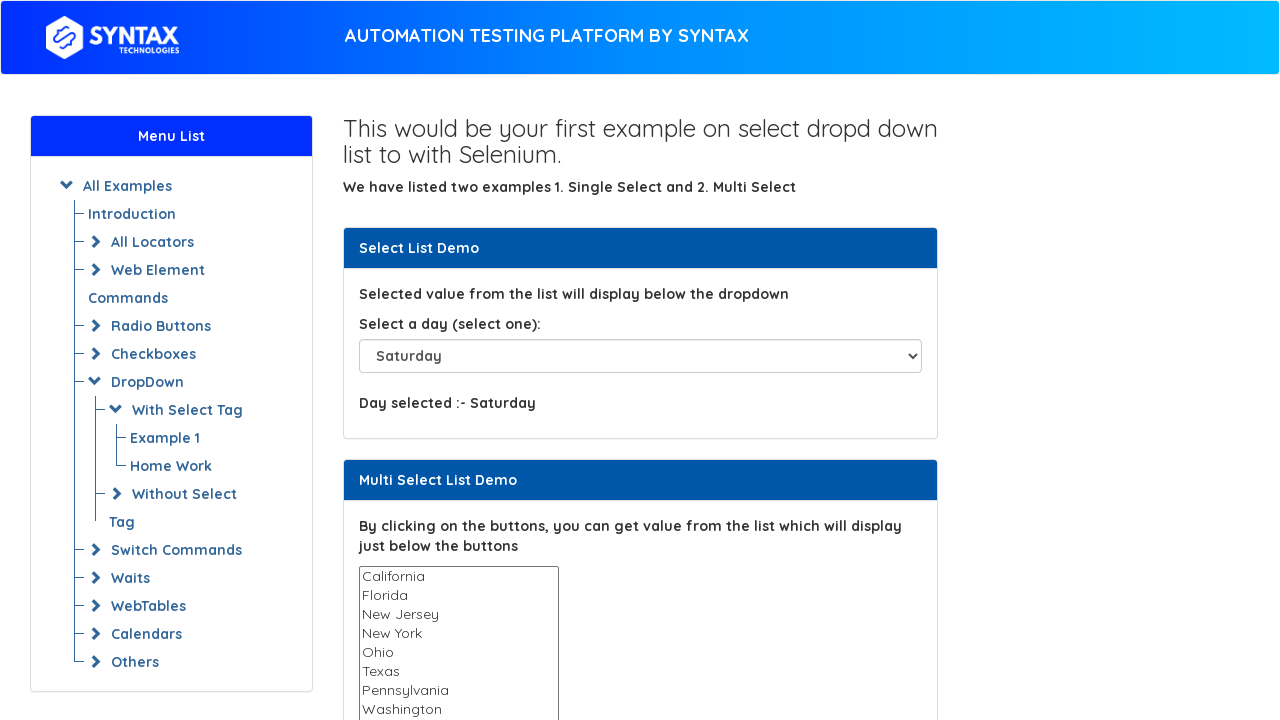

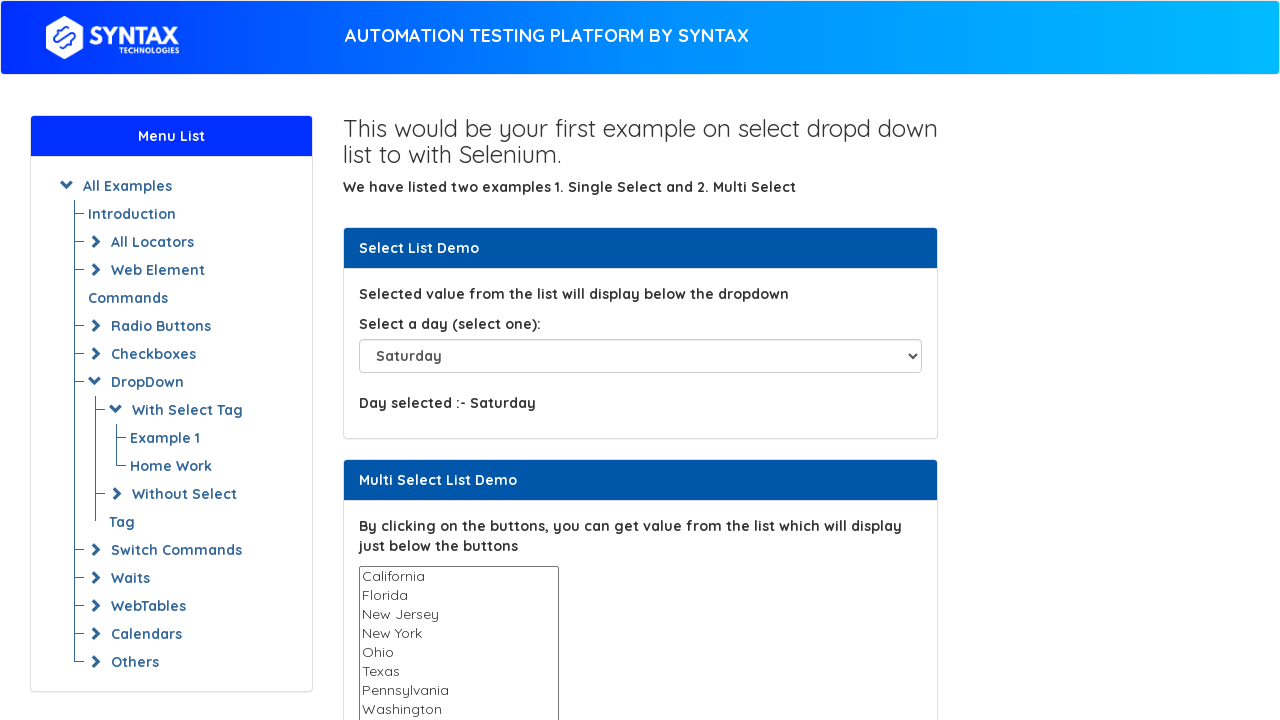